Tests that toggle-all checkbox updates state when individual items are completed or cleared

Starting URL: https://demo.playwright.dev/todomvc

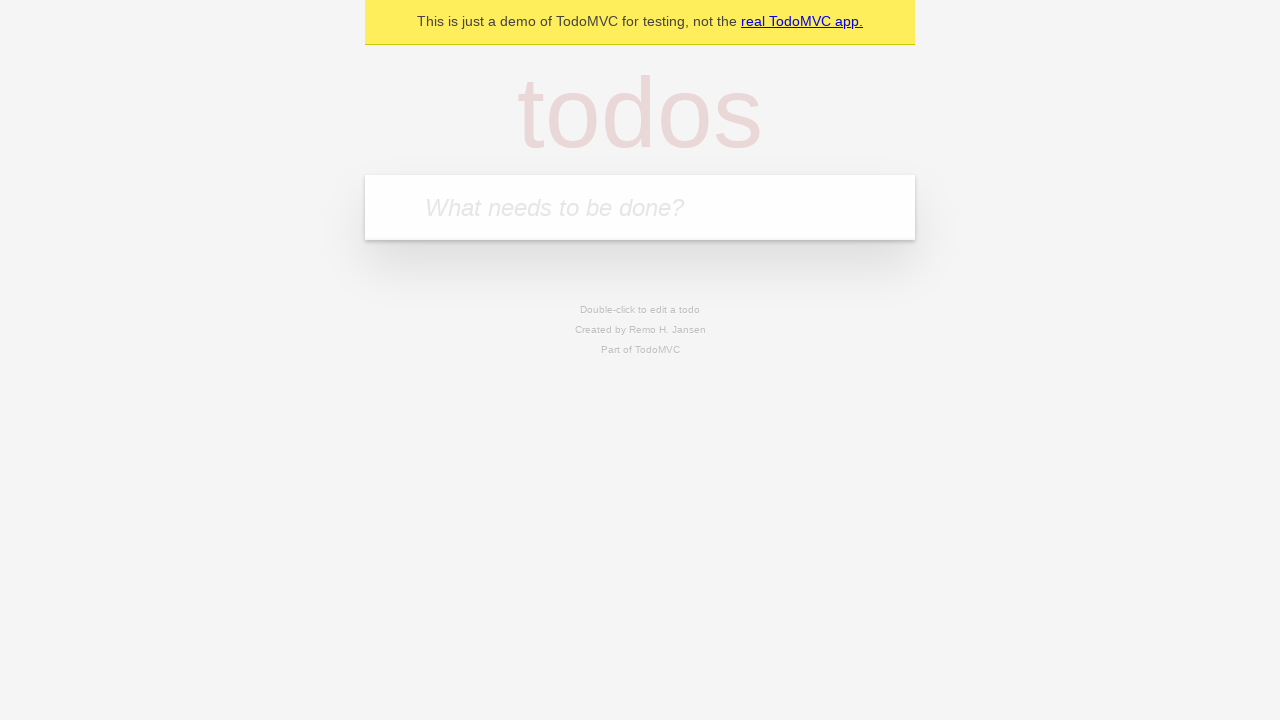

Filled new todo field with 'buy some cheese' on .new-todo
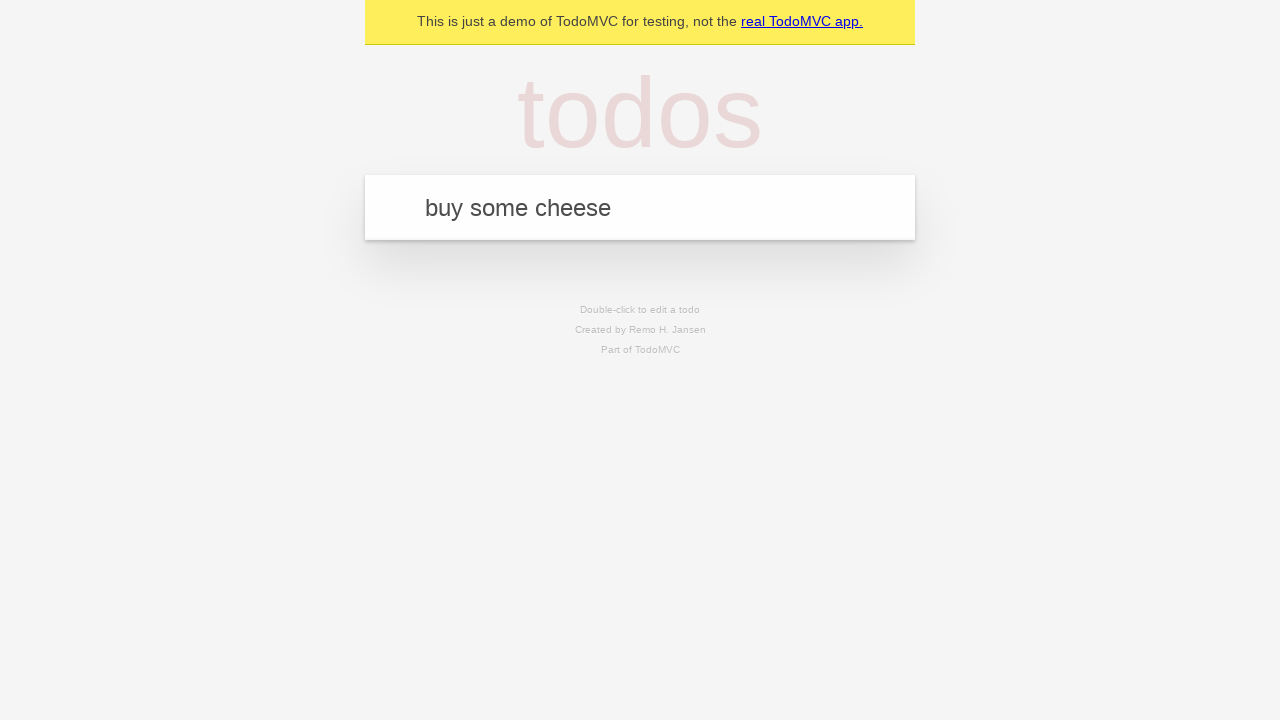

Pressed Enter to create first todo on .new-todo
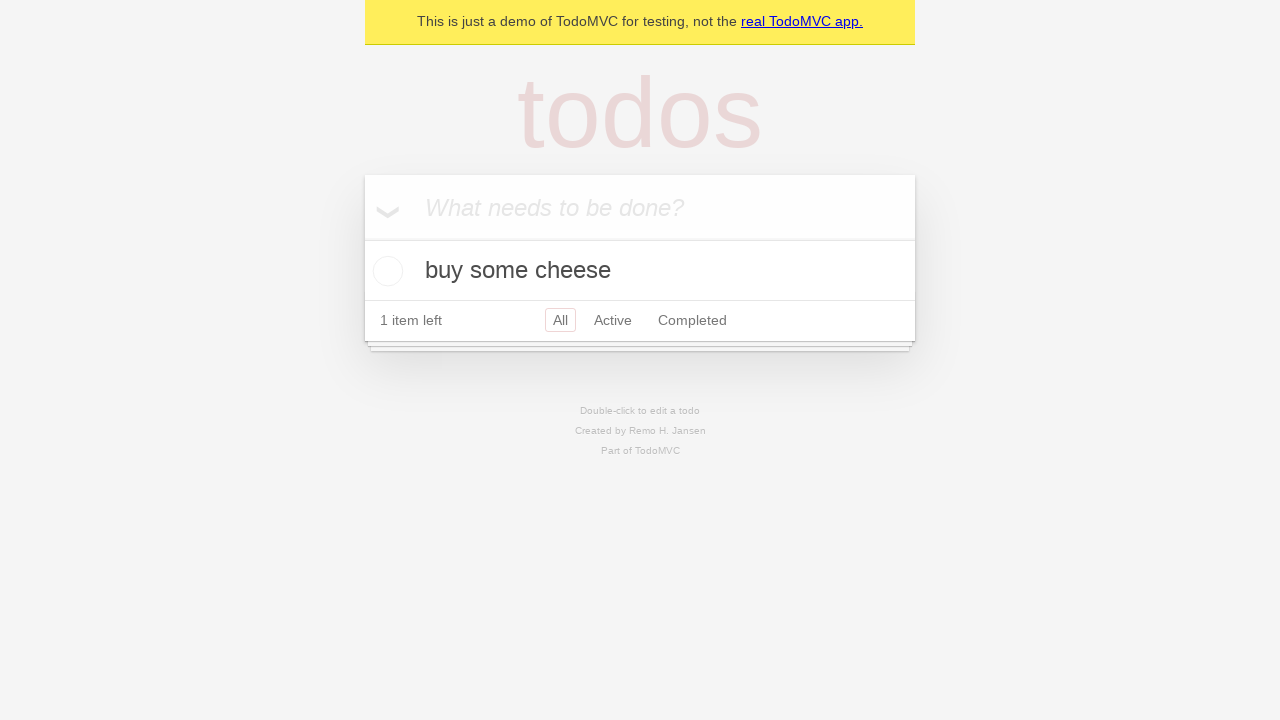

Filled new todo field with 'feed the cat' on .new-todo
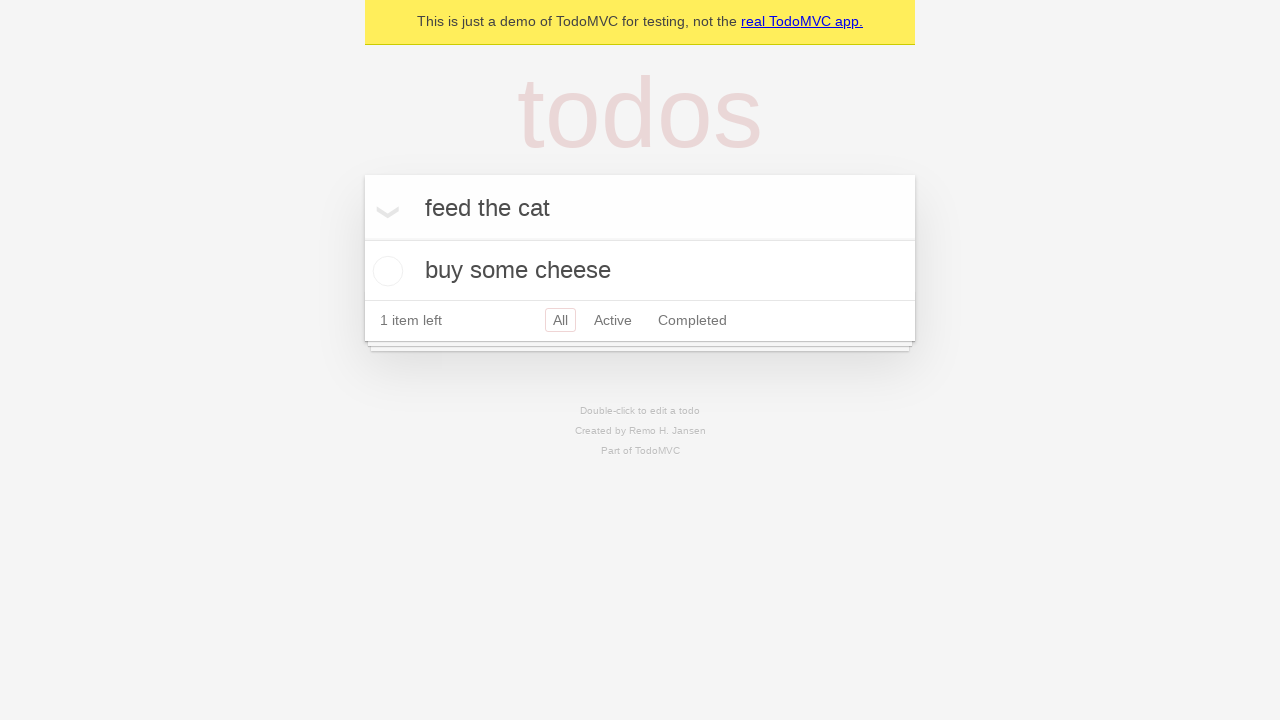

Pressed Enter to create second todo on .new-todo
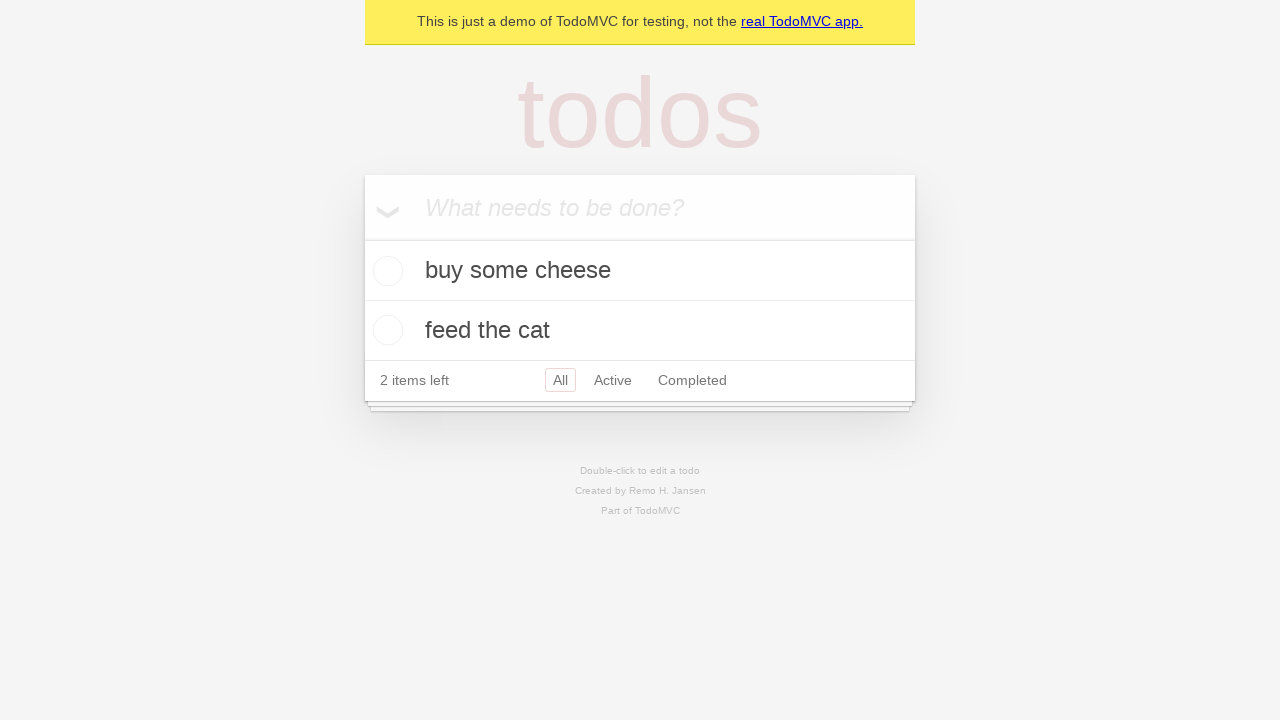

Filled new todo field with 'book a doctors appointment' on .new-todo
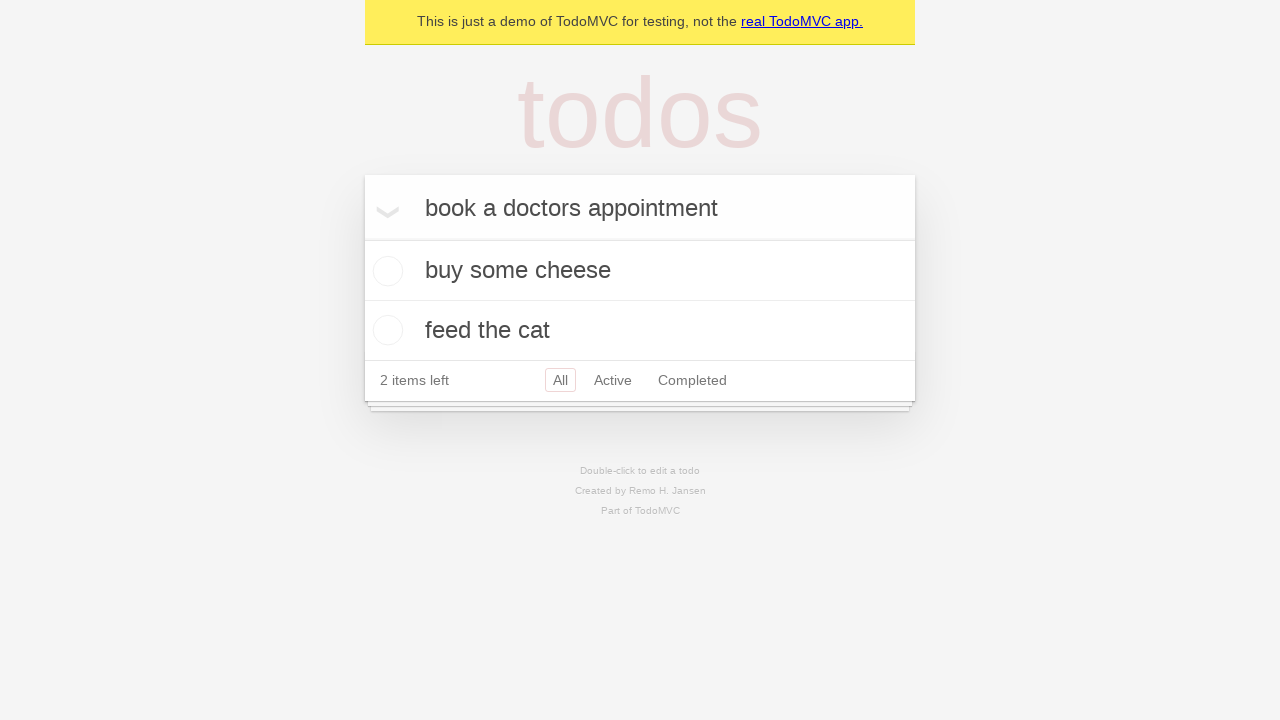

Pressed Enter to create third todo on .new-todo
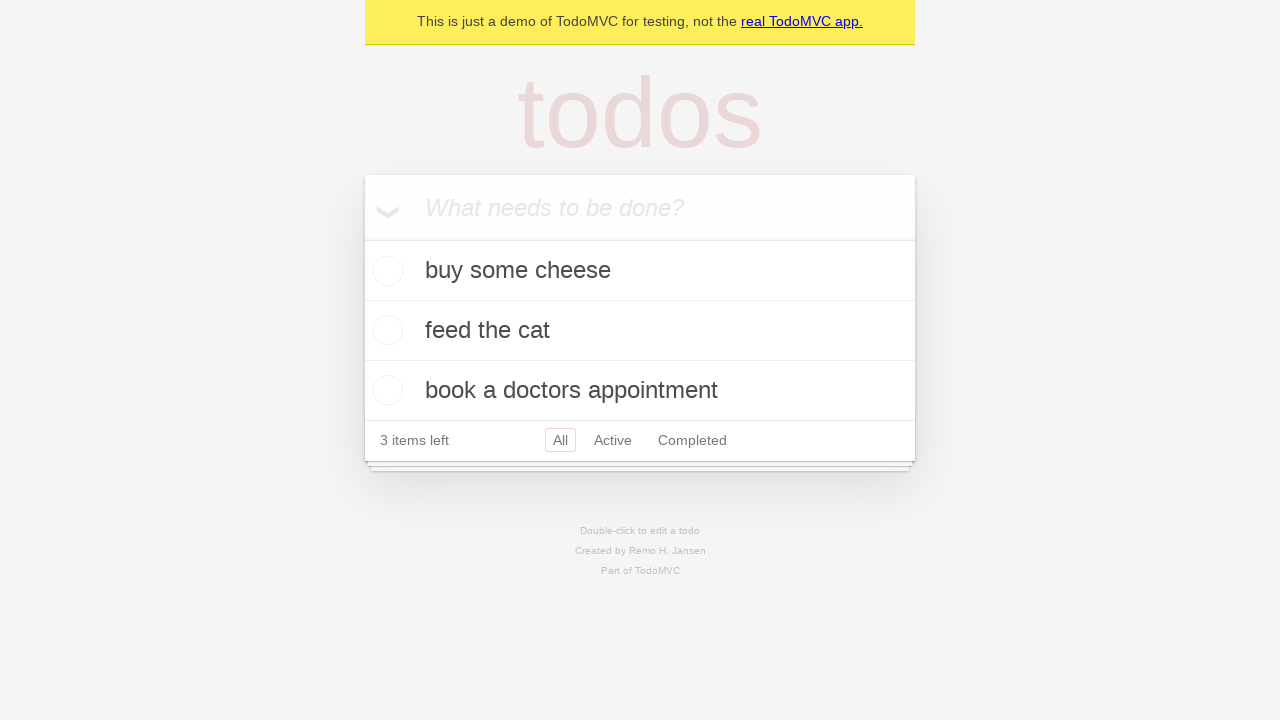

Waited for all three todos to be created
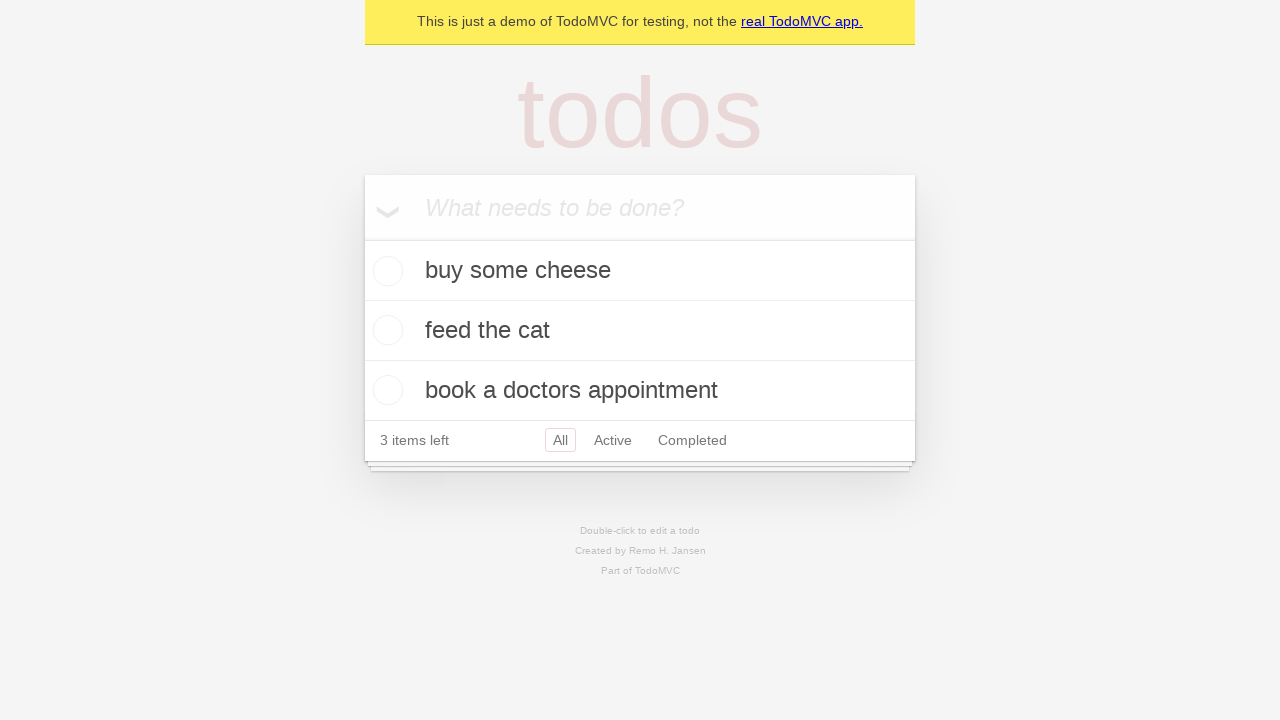

Checked the toggle-all checkbox to mark all todos as complete at (362, 238) on .toggle-all
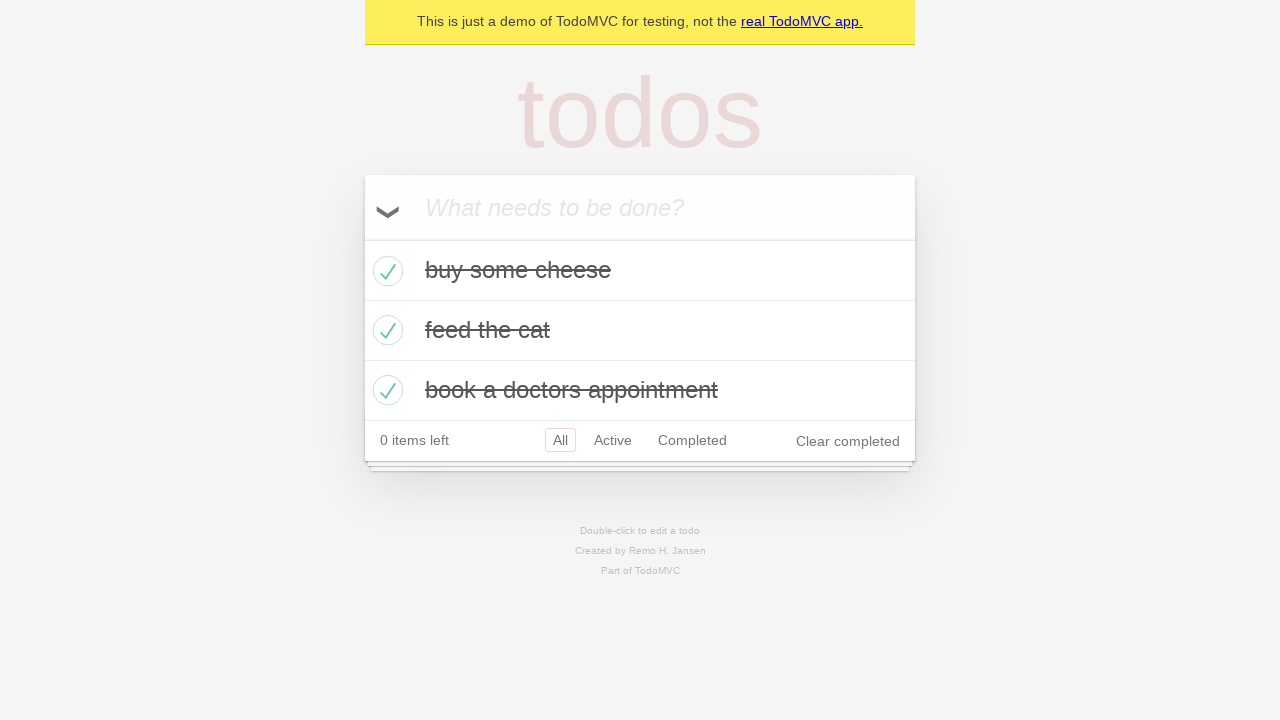

Located the first todo item
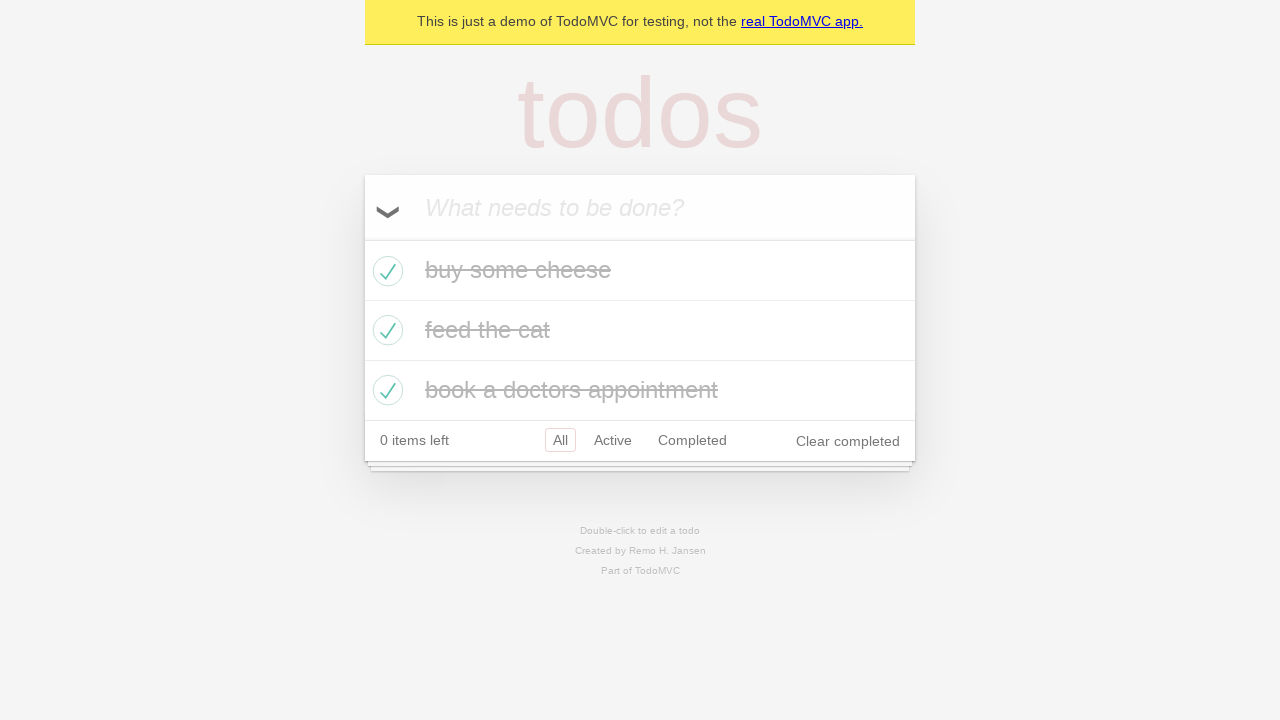

Unchecked the first todo to mark it as incomplete at (385, 271) on .todo-list li >> nth=0 >> .toggle
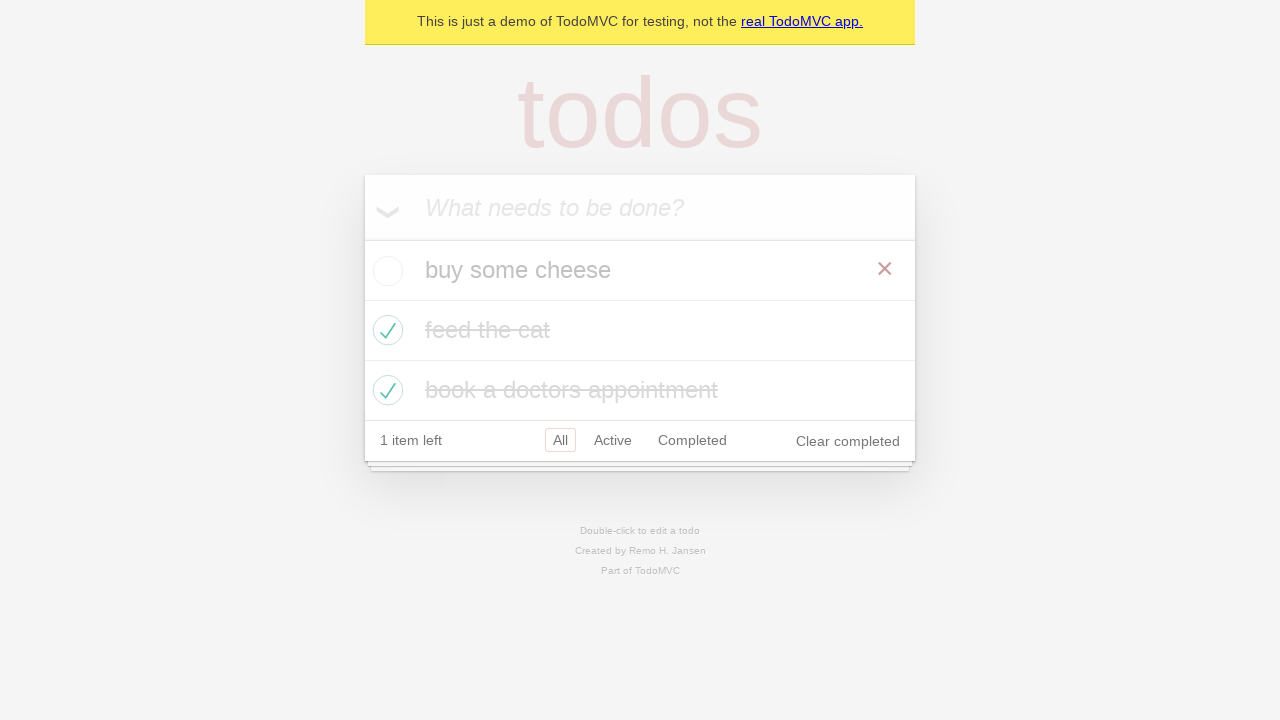

Checked the first todo again to mark it as complete at (385, 271) on .todo-list li >> nth=0 >> .toggle
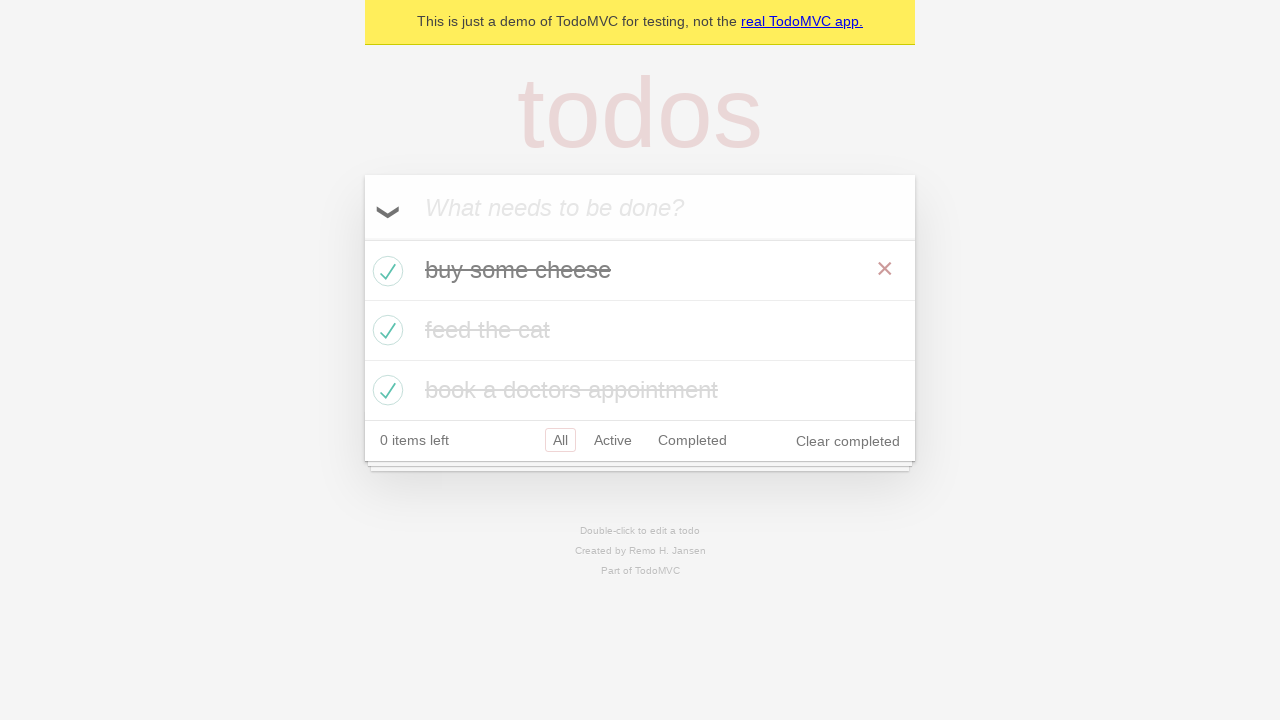

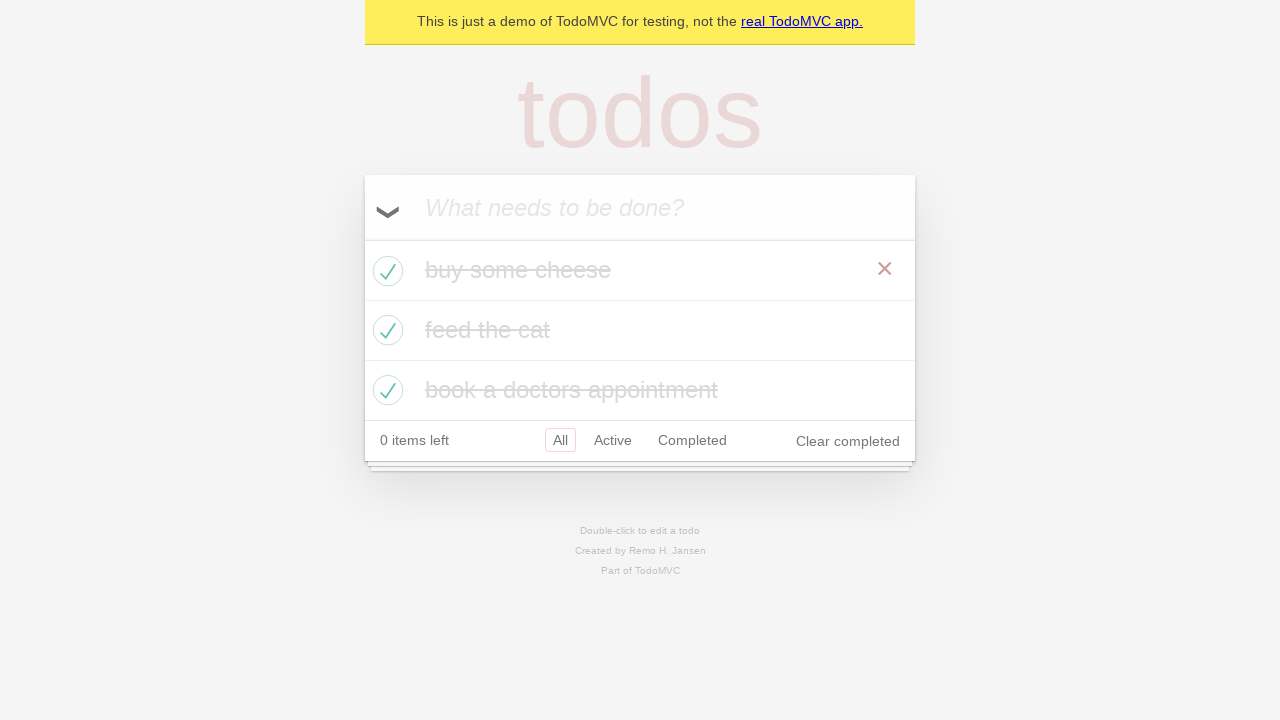